Tests a registration form by filling all required fields (first name, last name, email) and verifying successful registration message appears after submission.

Starting URL: http://suninjuly.github.io/registration1.html

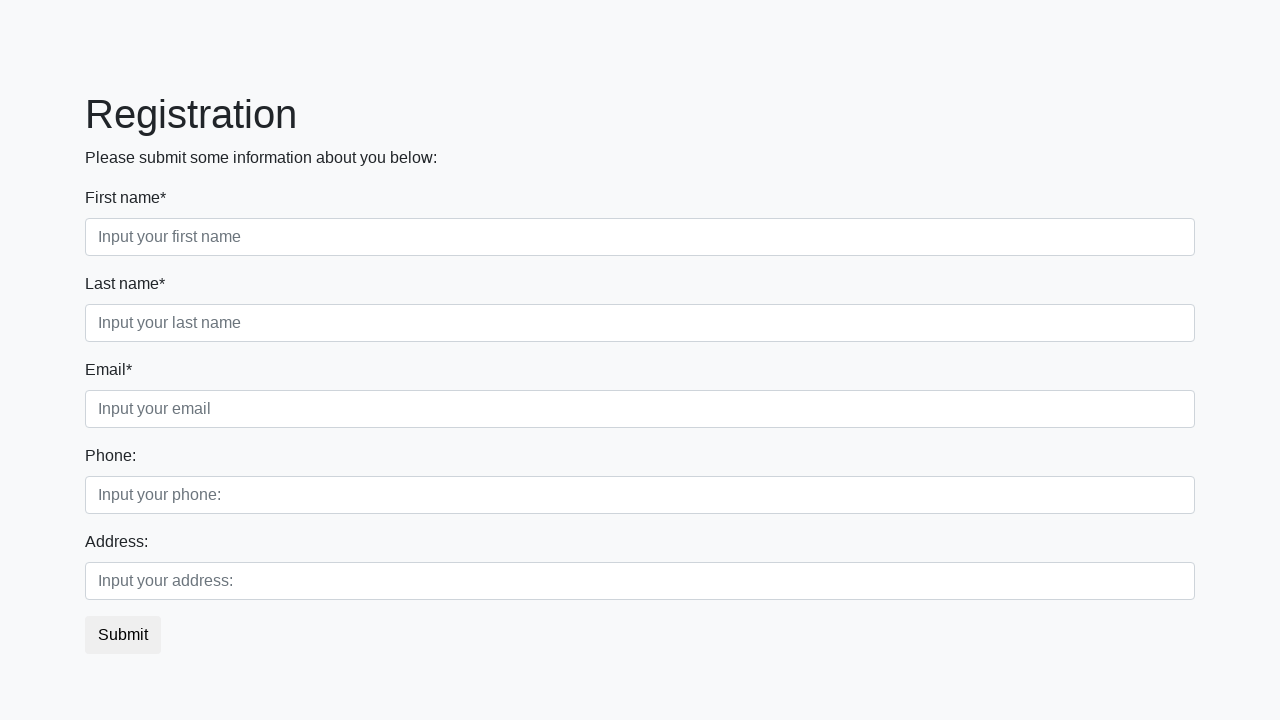

Filled first name field with 'JohnDoe' on input.first:required
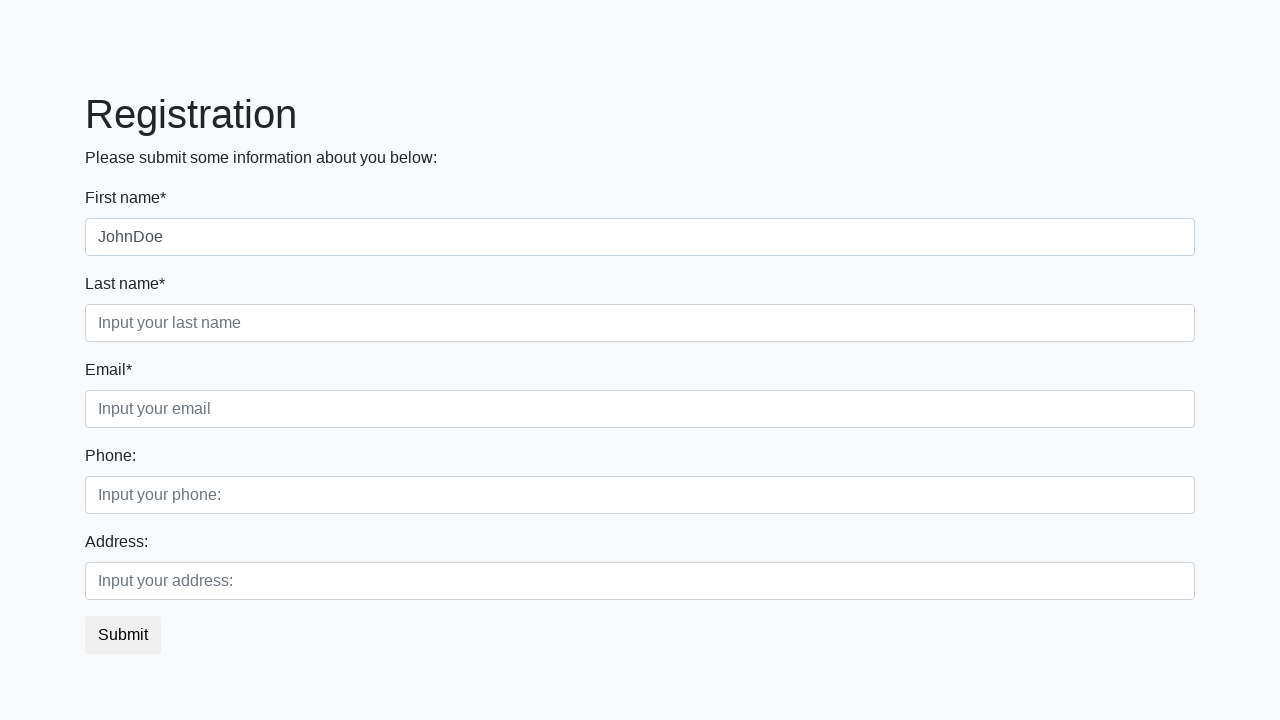

Filled last name field with 'Smith' on input.second:required
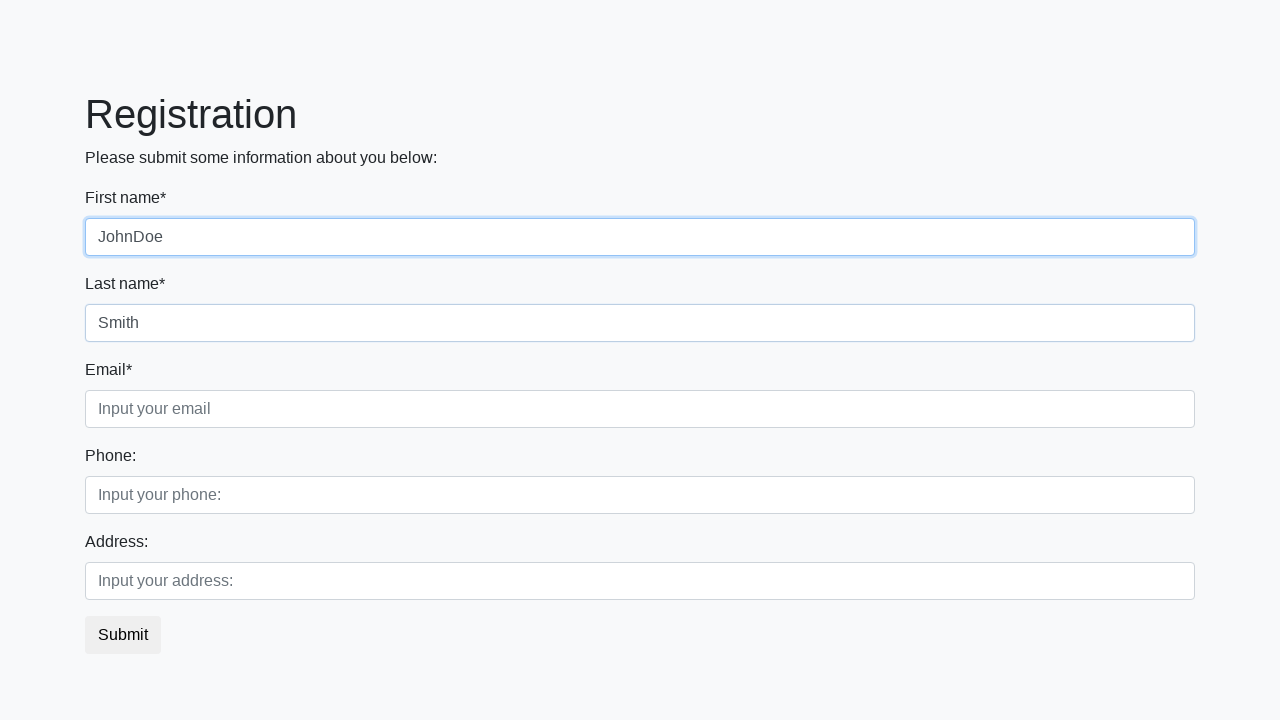

Filled email field with 'johndoe@testmail.com' on input.third:required
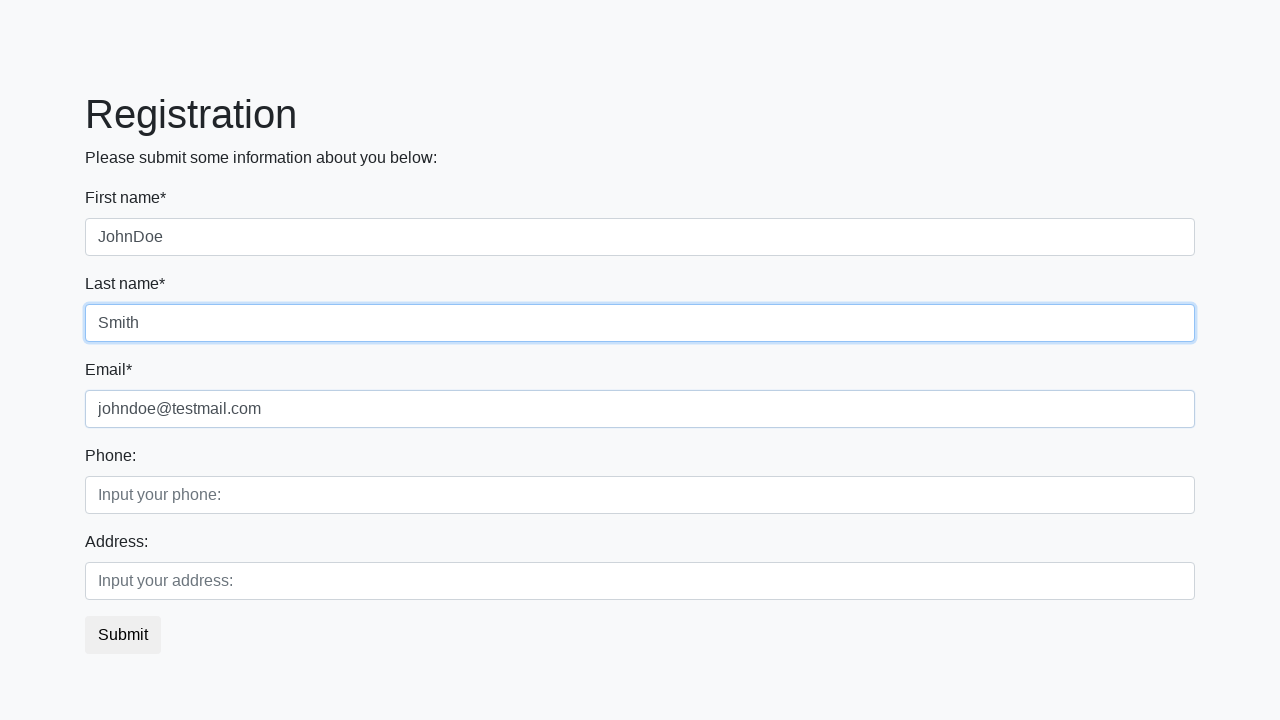

Clicked registration submit button at (123, 635) on button.btn
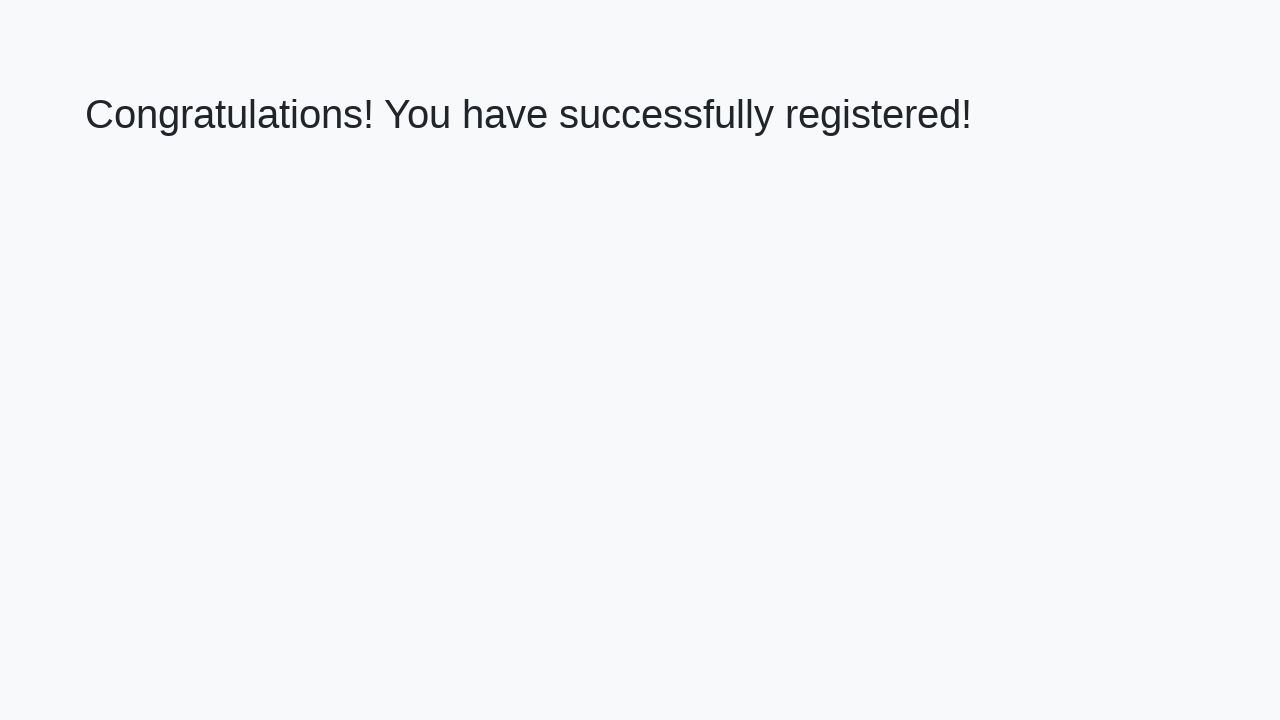

Registration page loaded and success message (h1) appeared
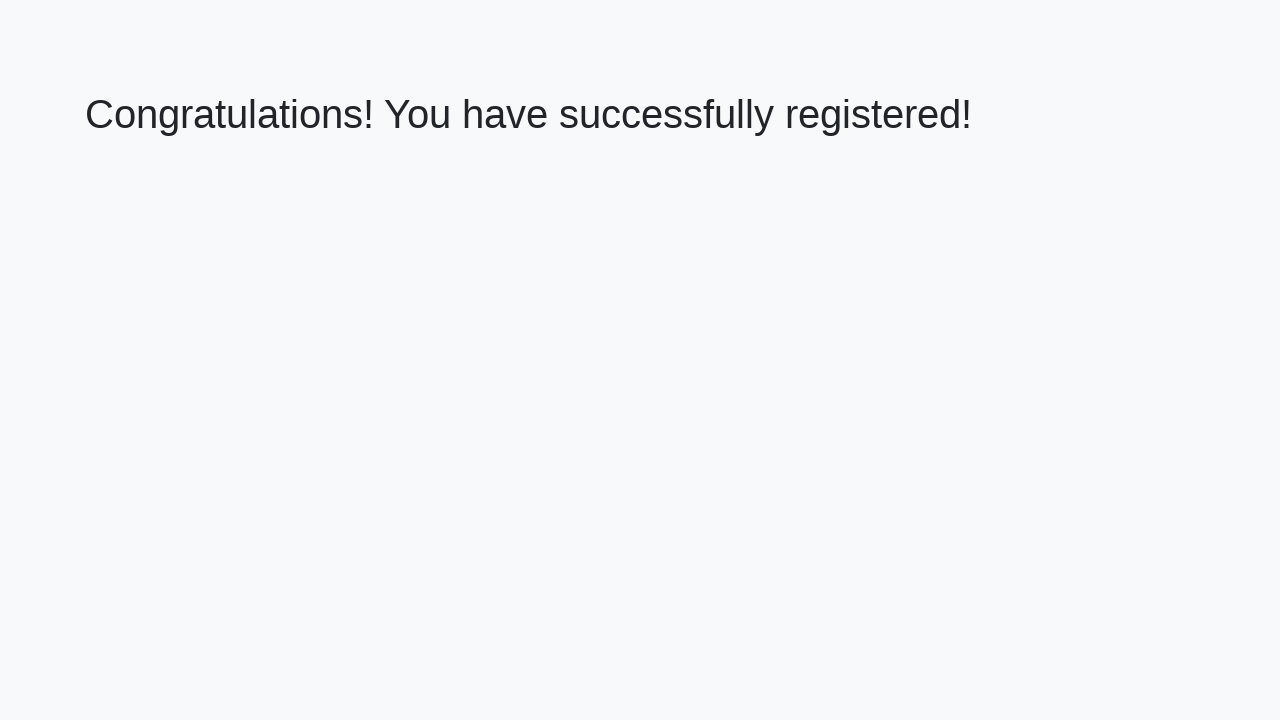

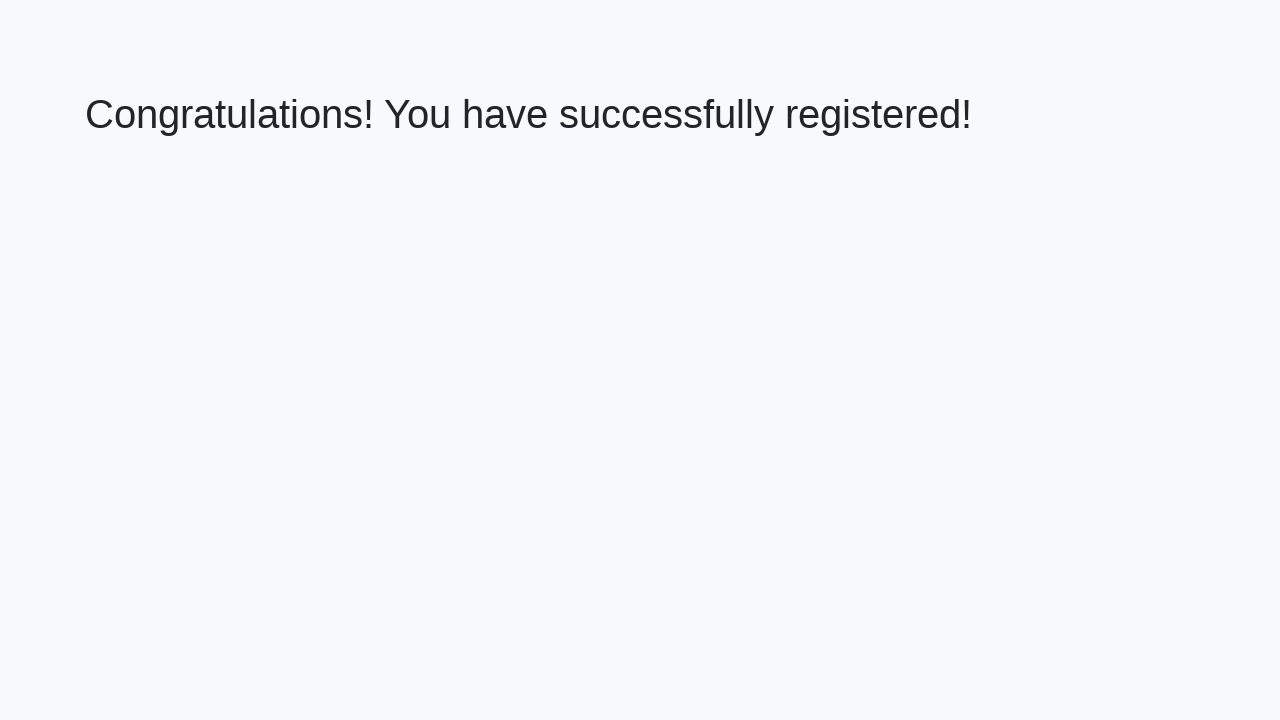